Tests closing a modal/entry ad popup by locating and clicking the close button

Starting URL: http://the-internet.herokuapp.com/entry_ad

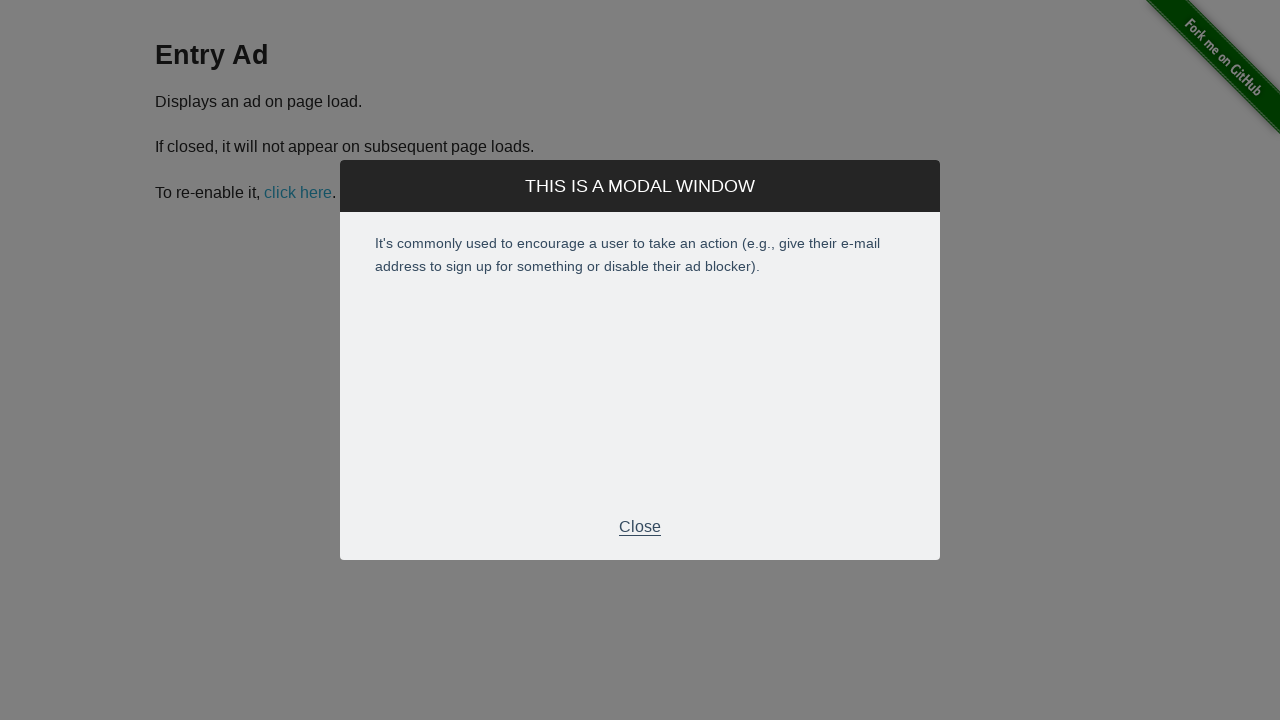

Waited for modal footer close button to be visible
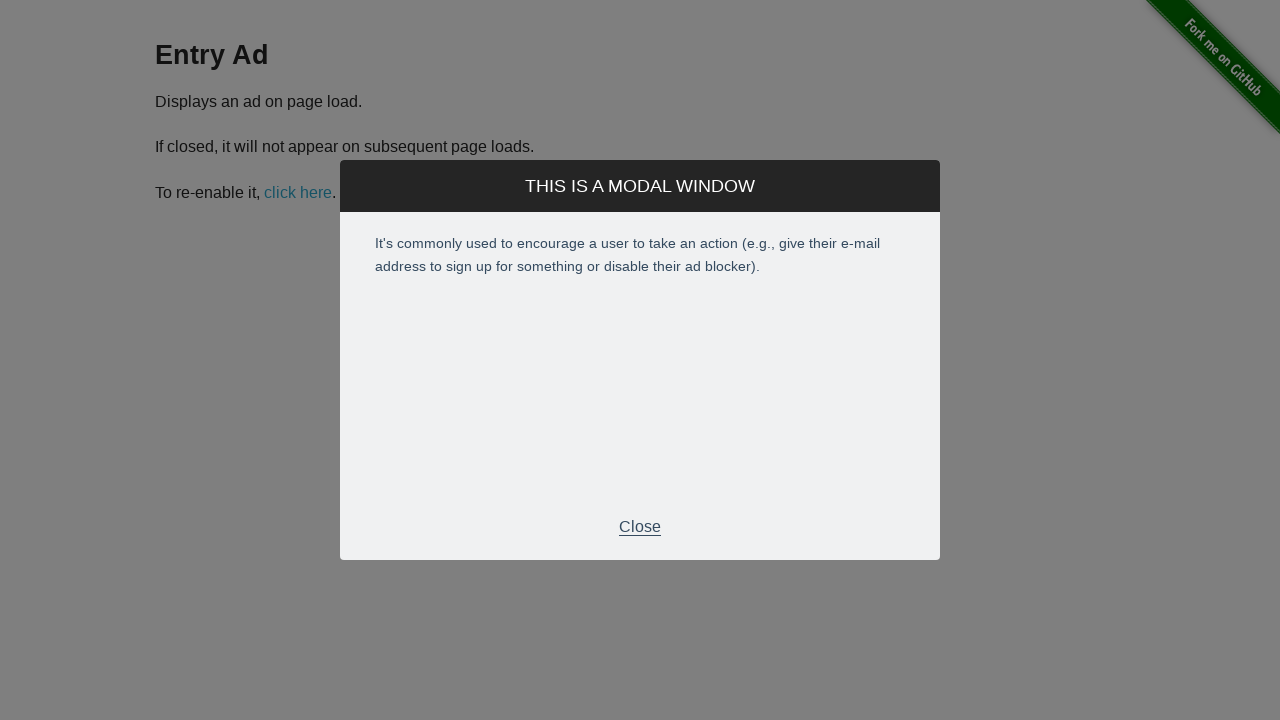

Located the close button element
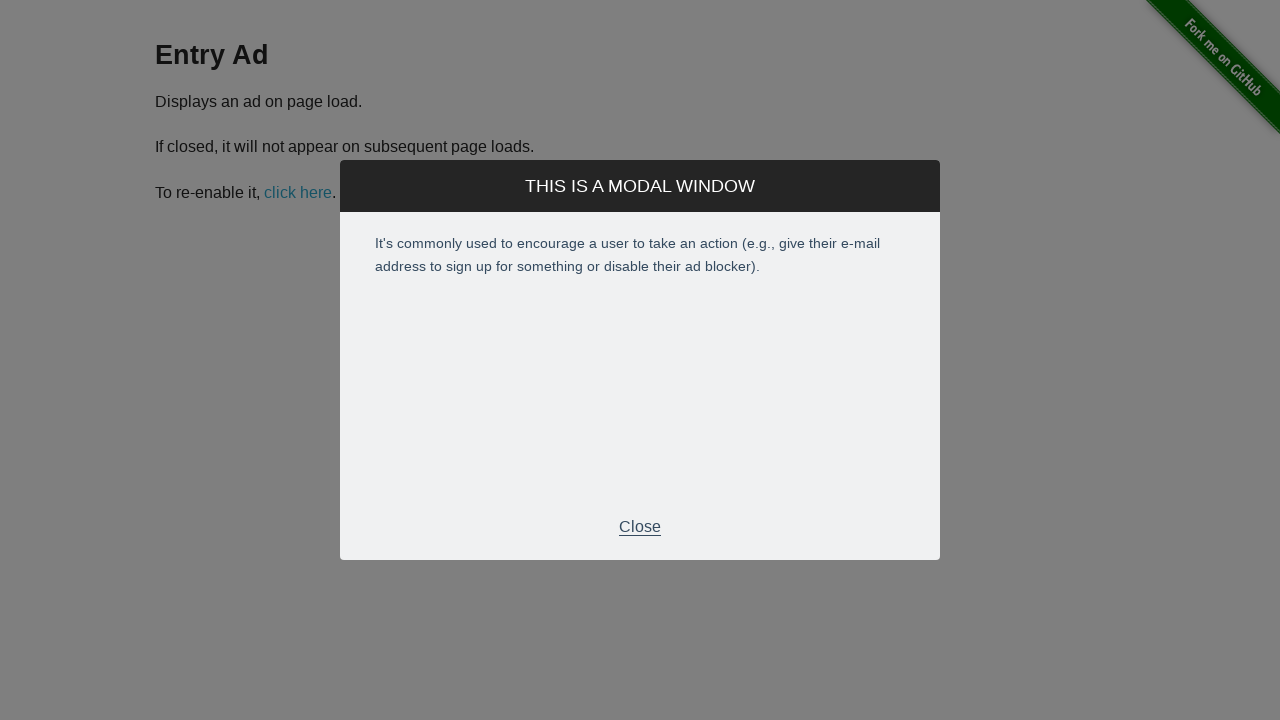

Scrolled close button into view if needed
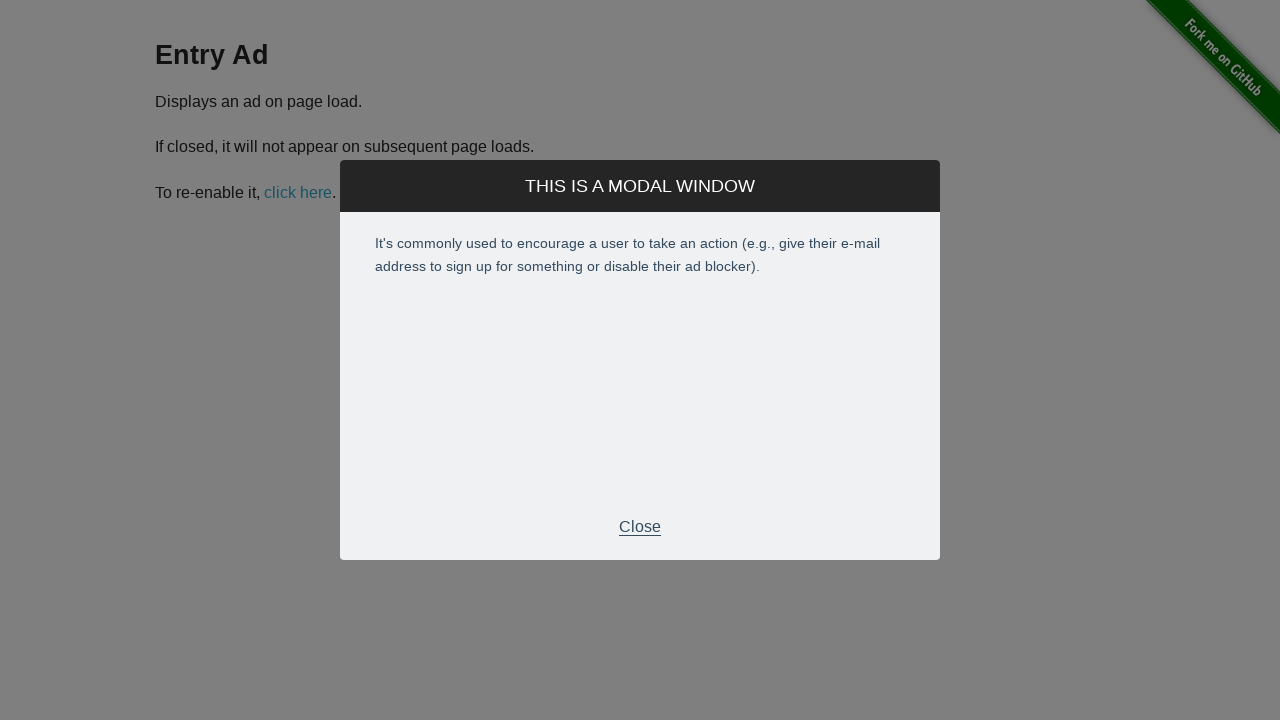

Clicked the close button to dismiss the modal at (640, 527) on xpath=//div[@class="modal-footer"]/p
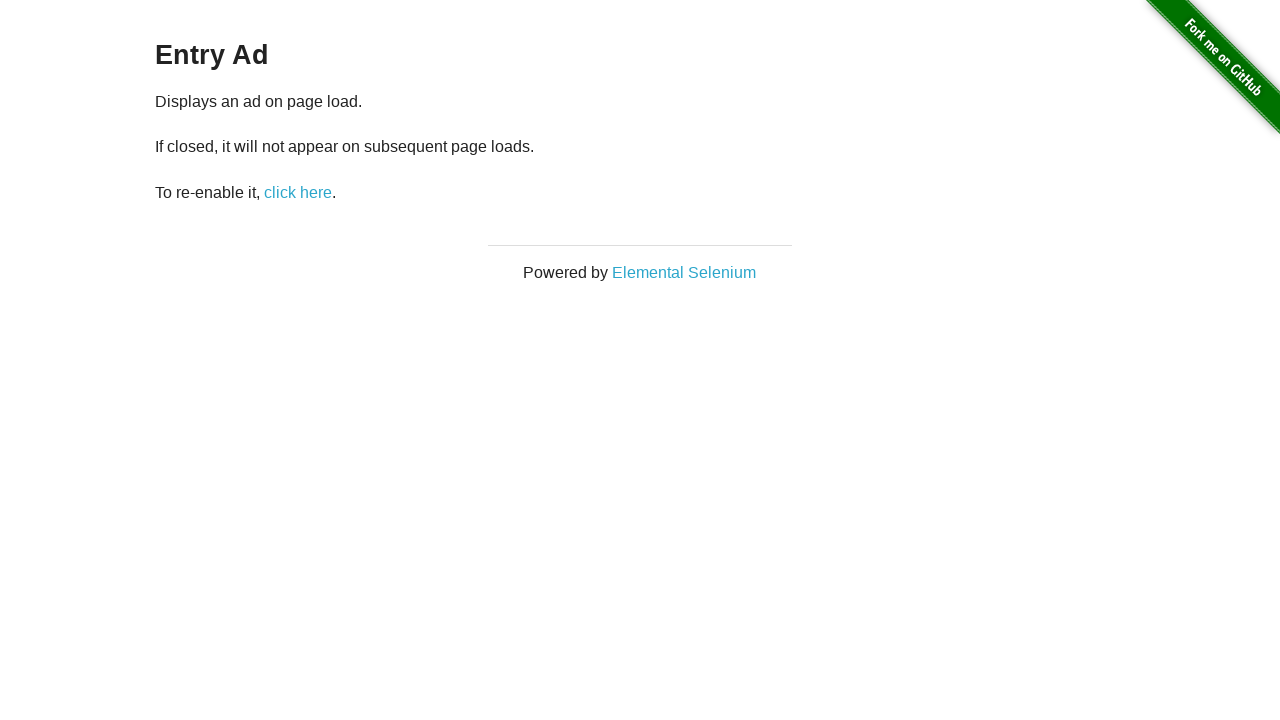

Waited 2 seconds to ensure modal is fully closed
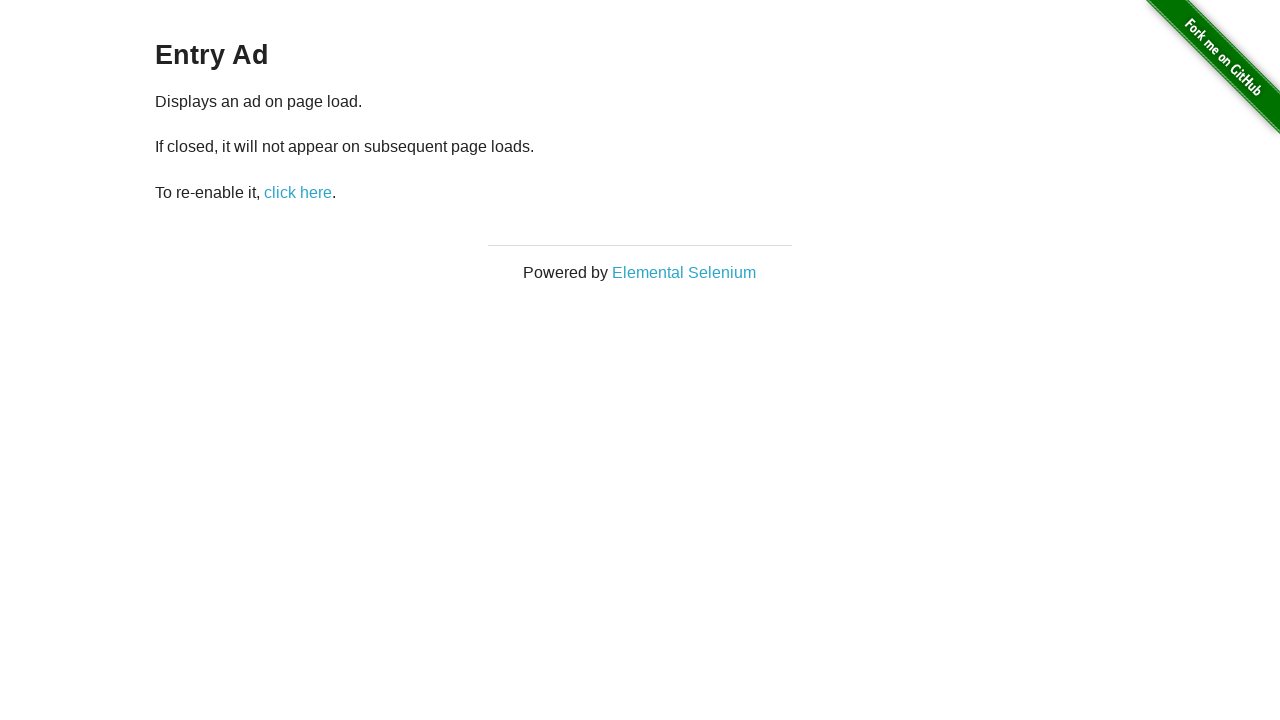

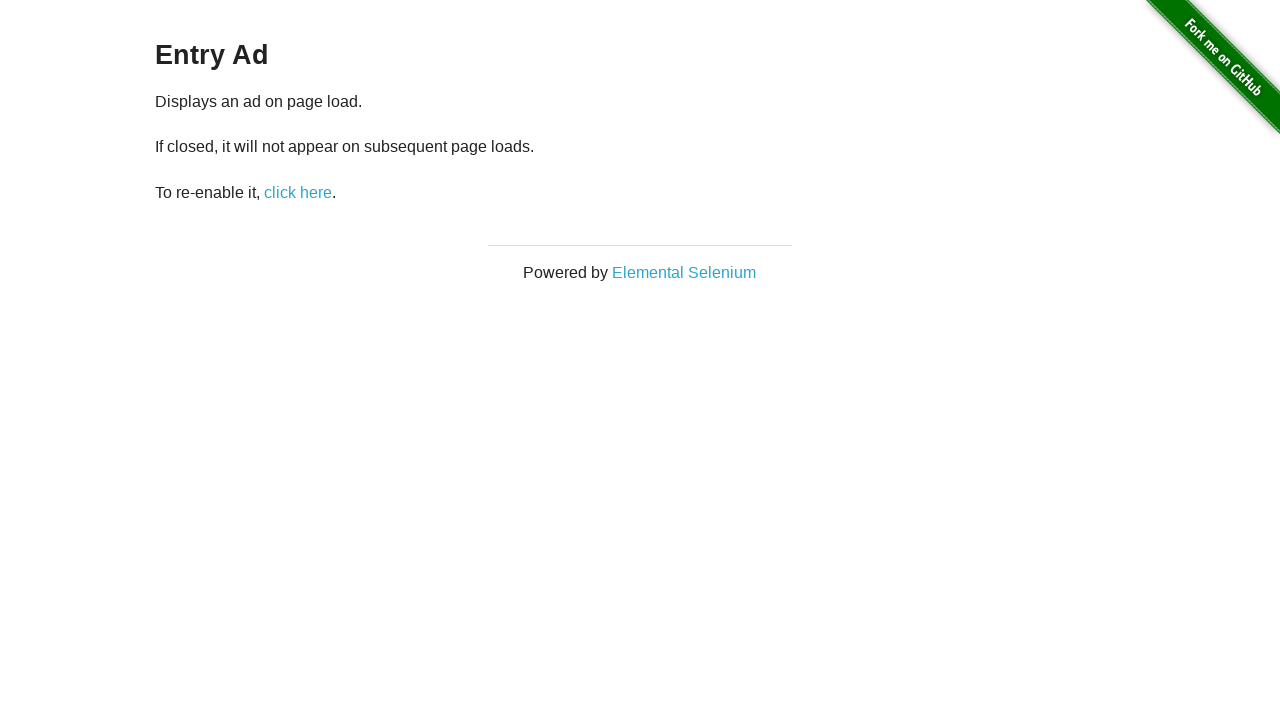